Tests W3Schools search functionality by searching for HTML Tutorial

Starting URL: https://www.w3schools.com/

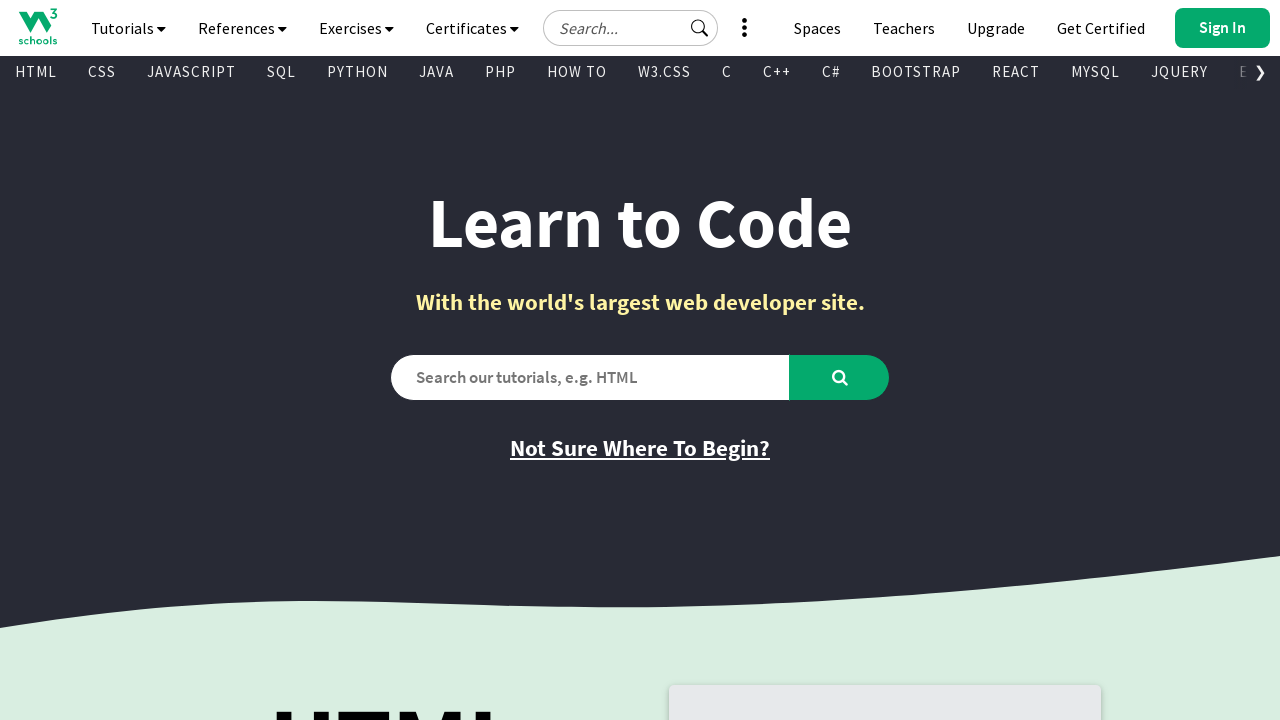

Verified initial page title is 'W3Schools Online Web Tutorials'
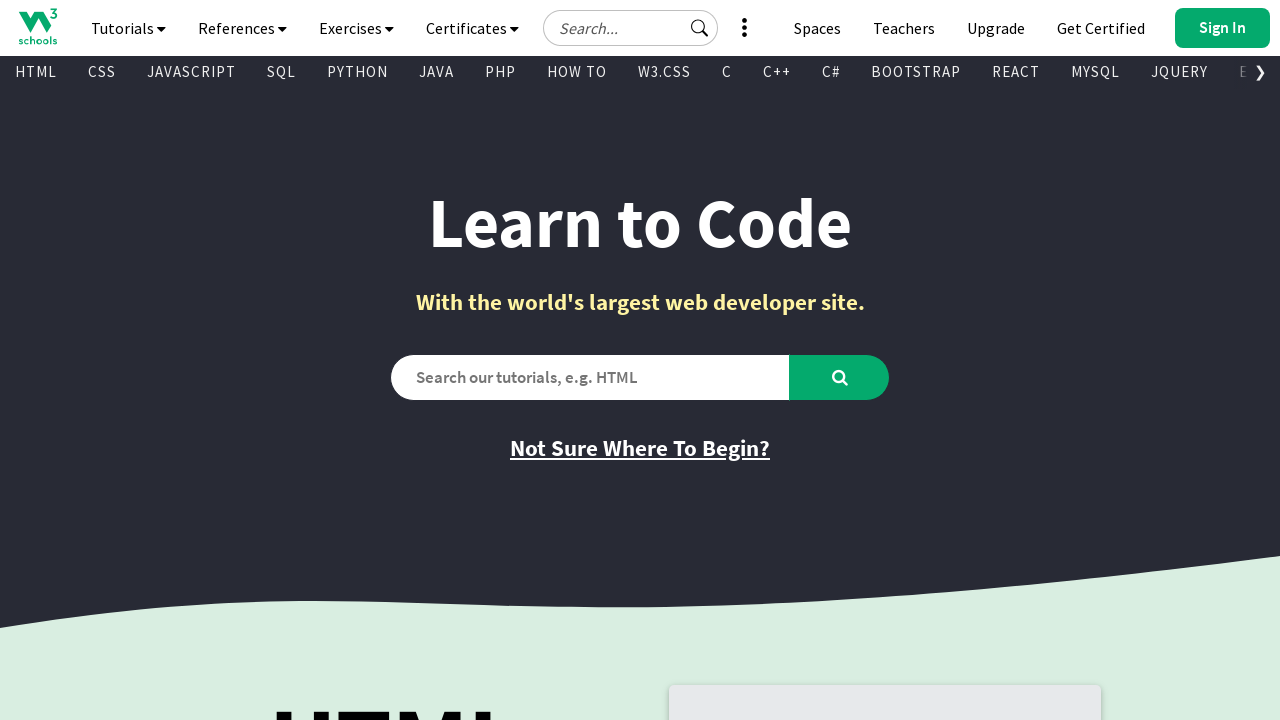

Filled search box with 'HTML Tutorial' on #search2
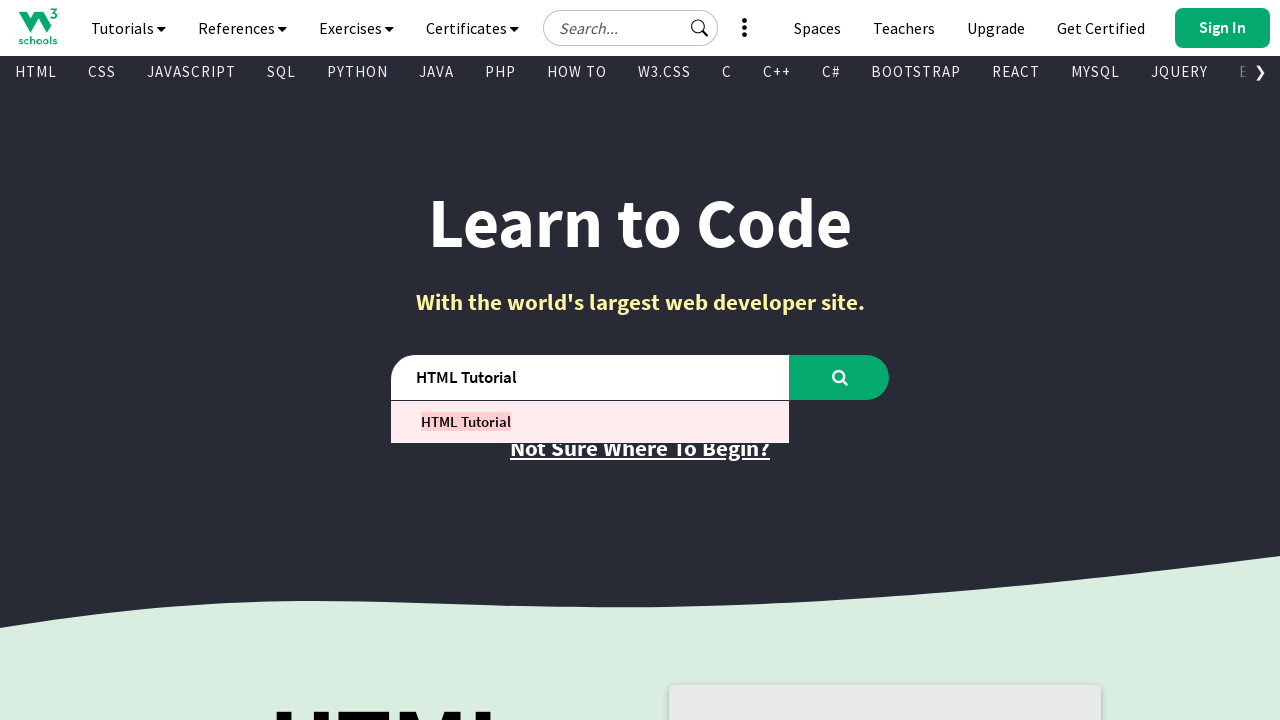

Clicked search button at (840, 377) on #learntocode_searchbtn
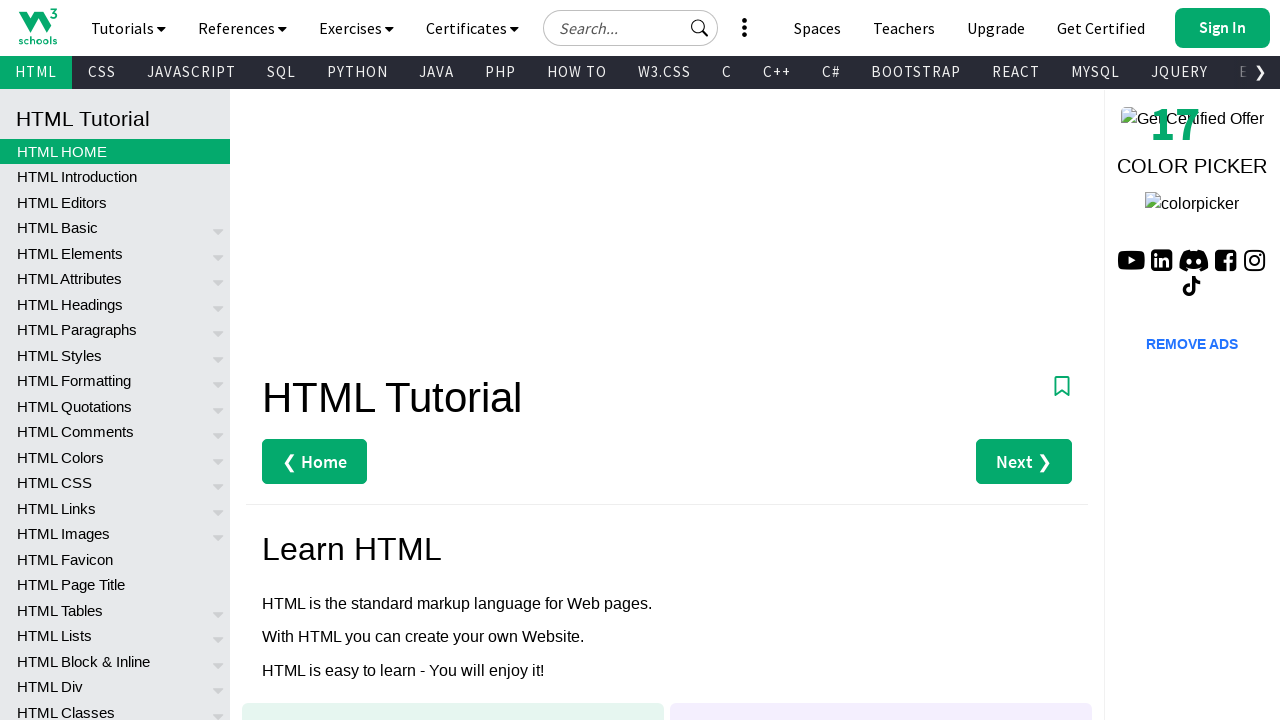

Waited for page load to complete
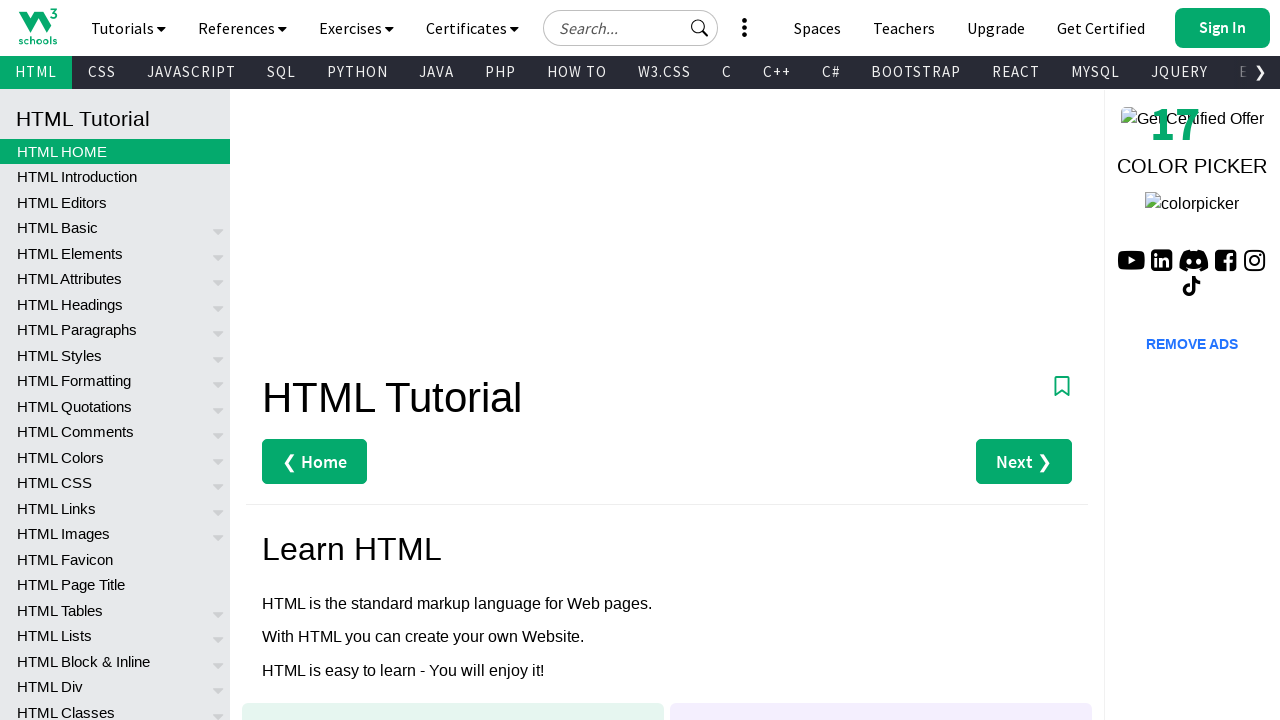

Verified page title is 'HTML Tutorial'
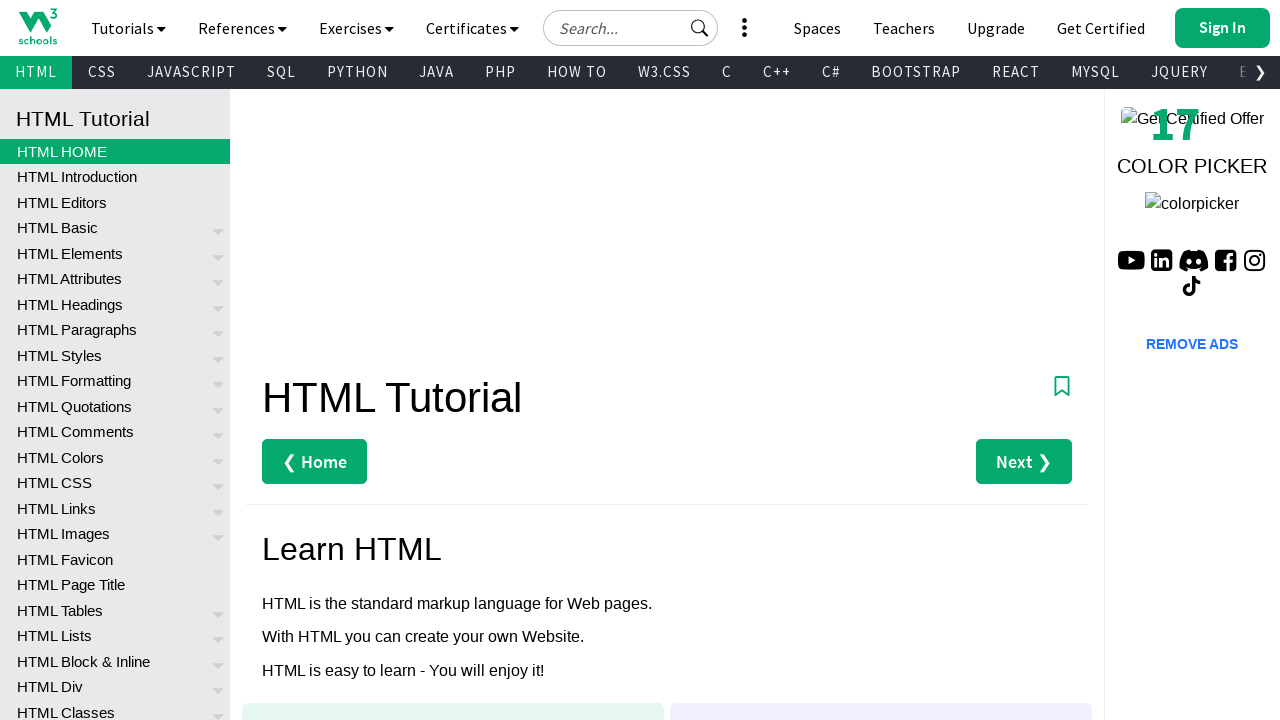

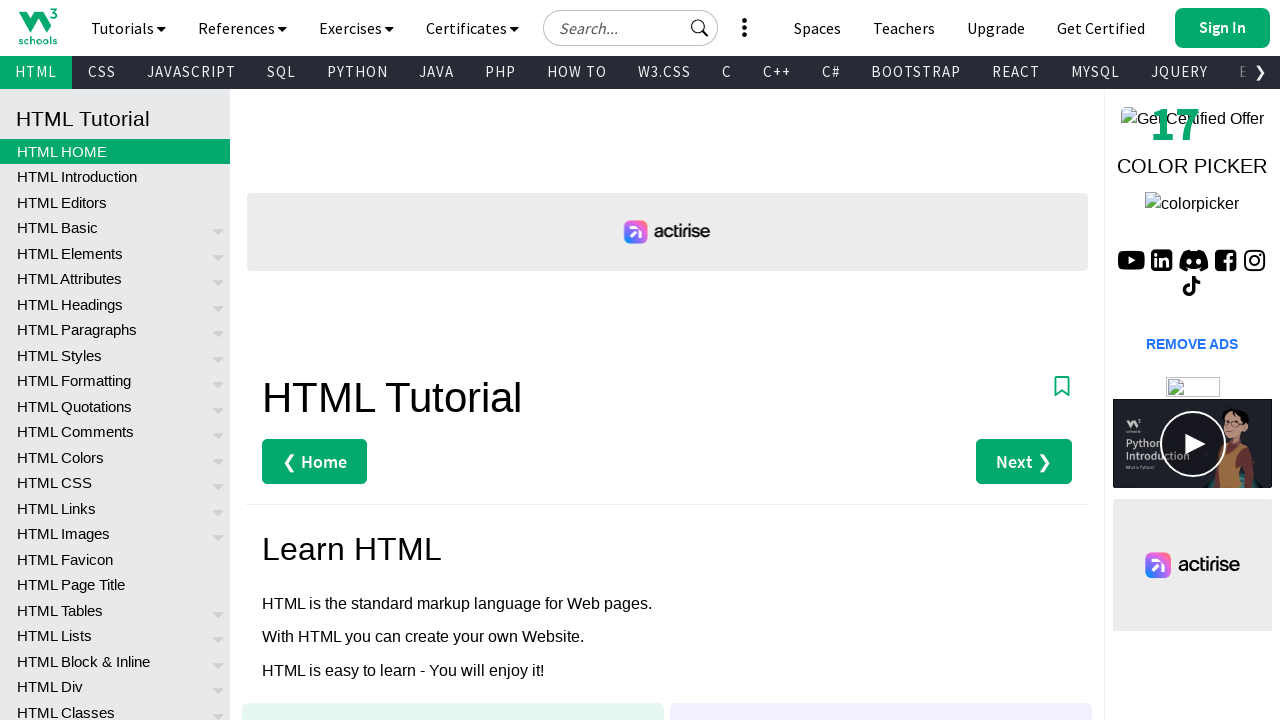